Tests dropdown and multi-select functionality by selecting various options from different select elements on the page

Starting URL: https://demoqa.com/select-menu

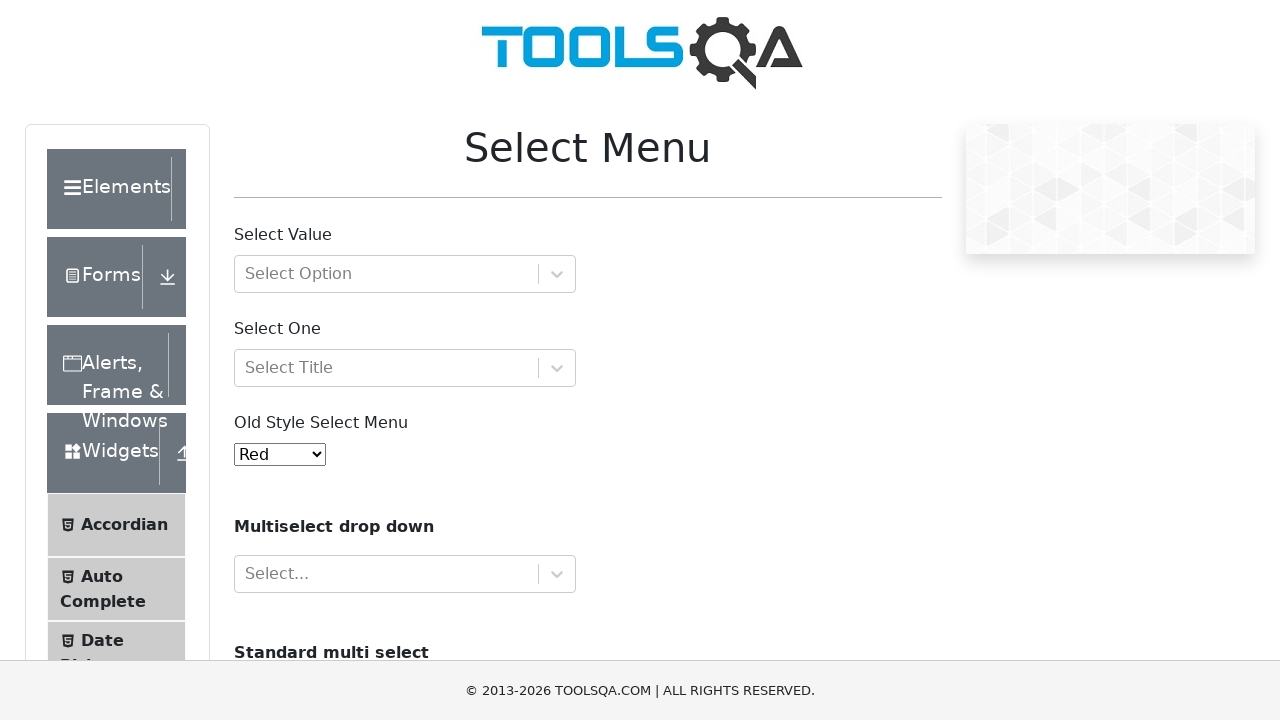

Selected option by value '5' from old style dropdown on #oldSelectMenu
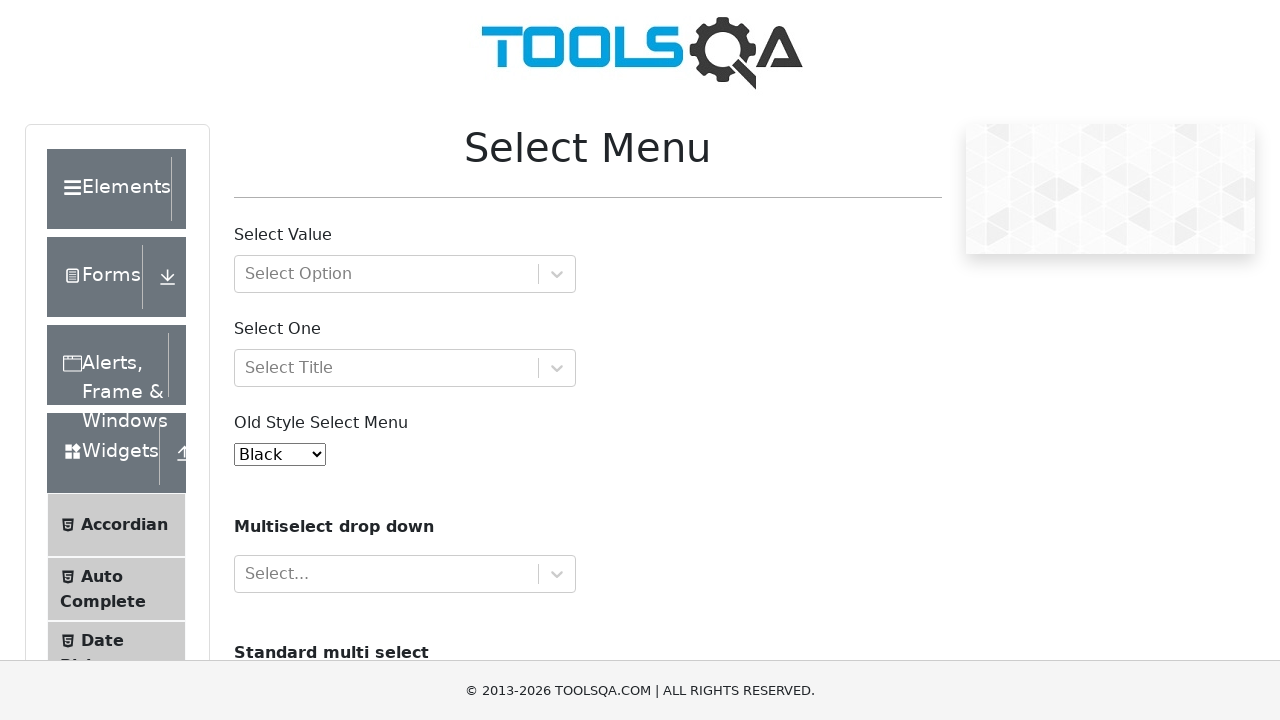

Selected option by index 7 from old style dropdown on #oldSelectMenu
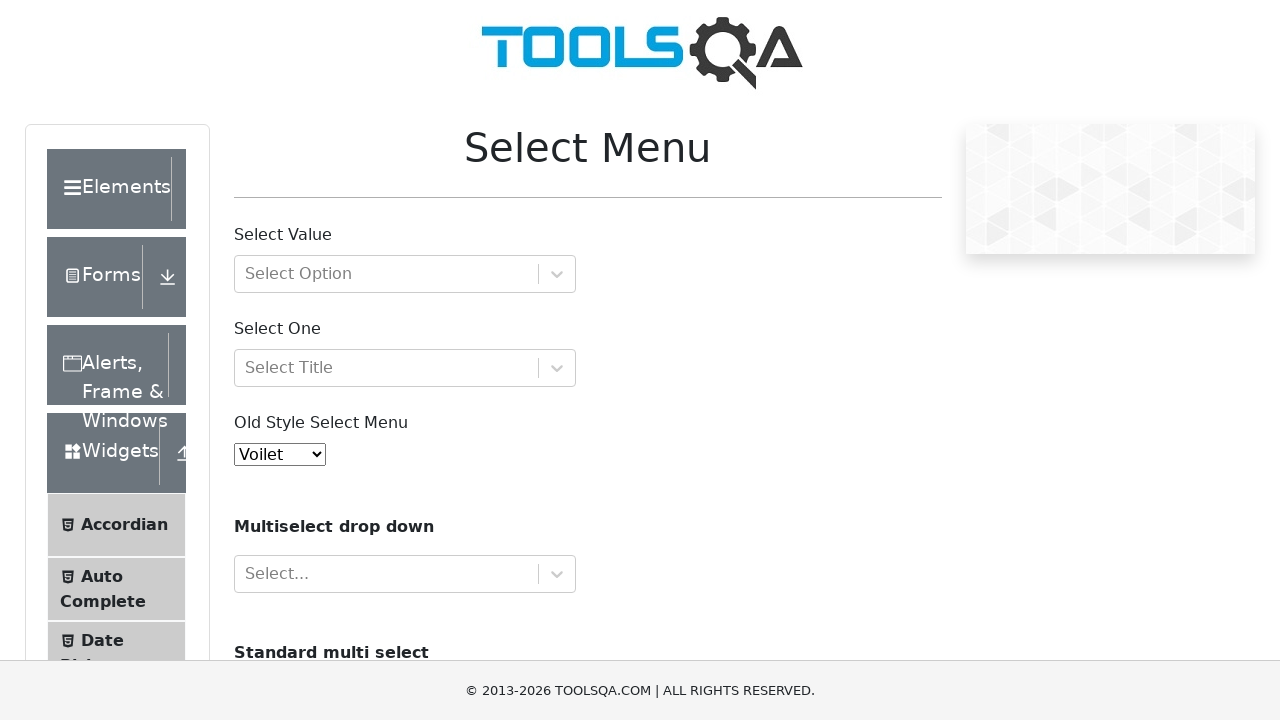

Selected 'White' option by visible text from old style dropdown on #oldSelectMenu
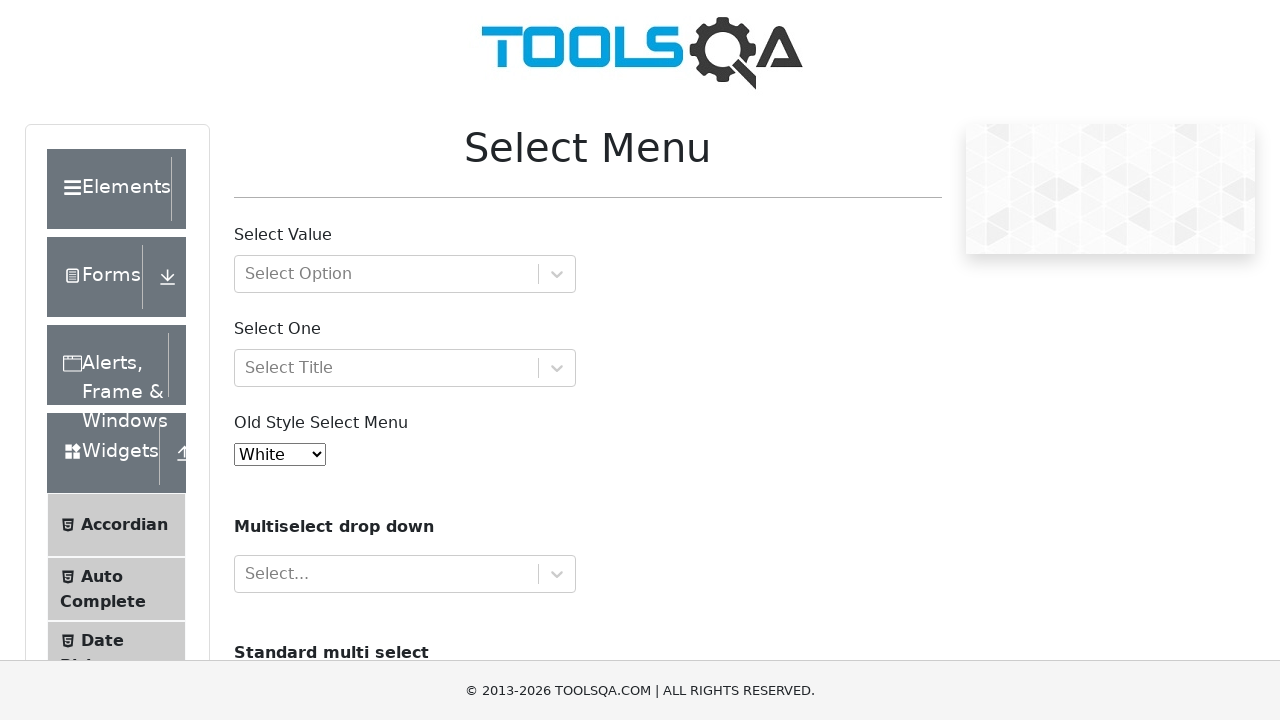

Selected 'Opel' from multi-select dropdown on #cars
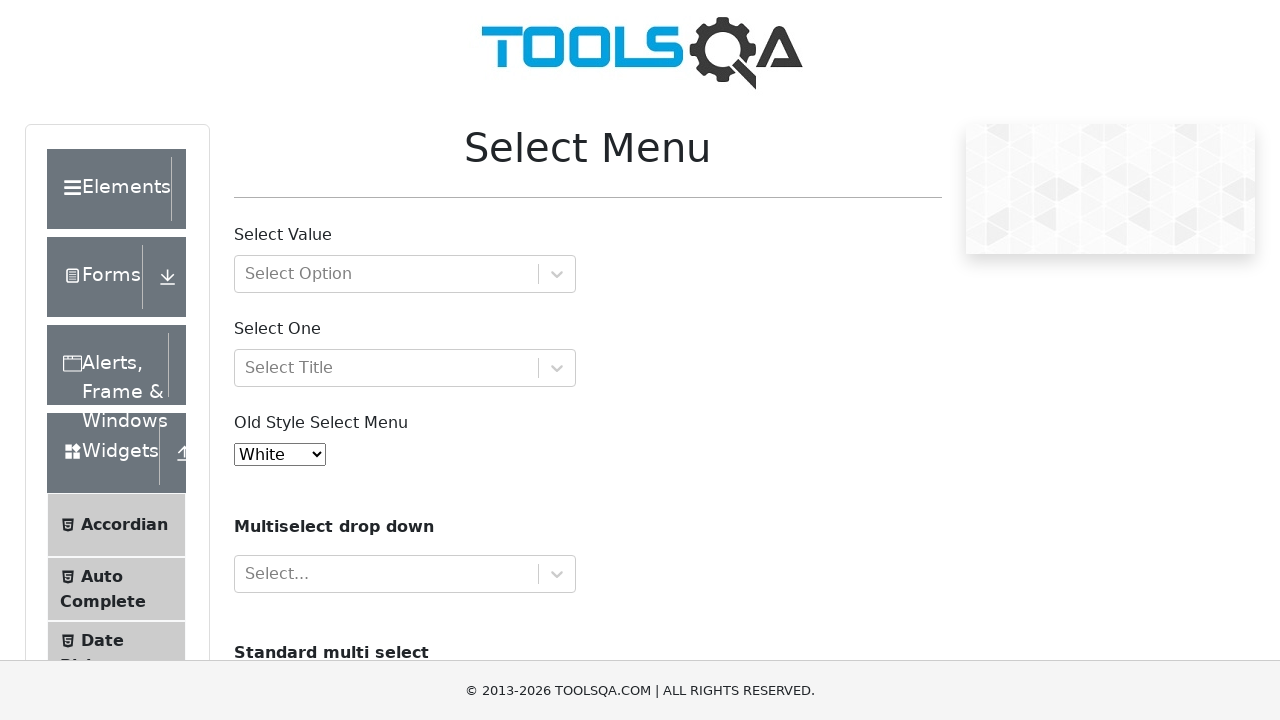

Selected multiple options 'Opel' and 'Audi' from multi-select dropdown on #cars
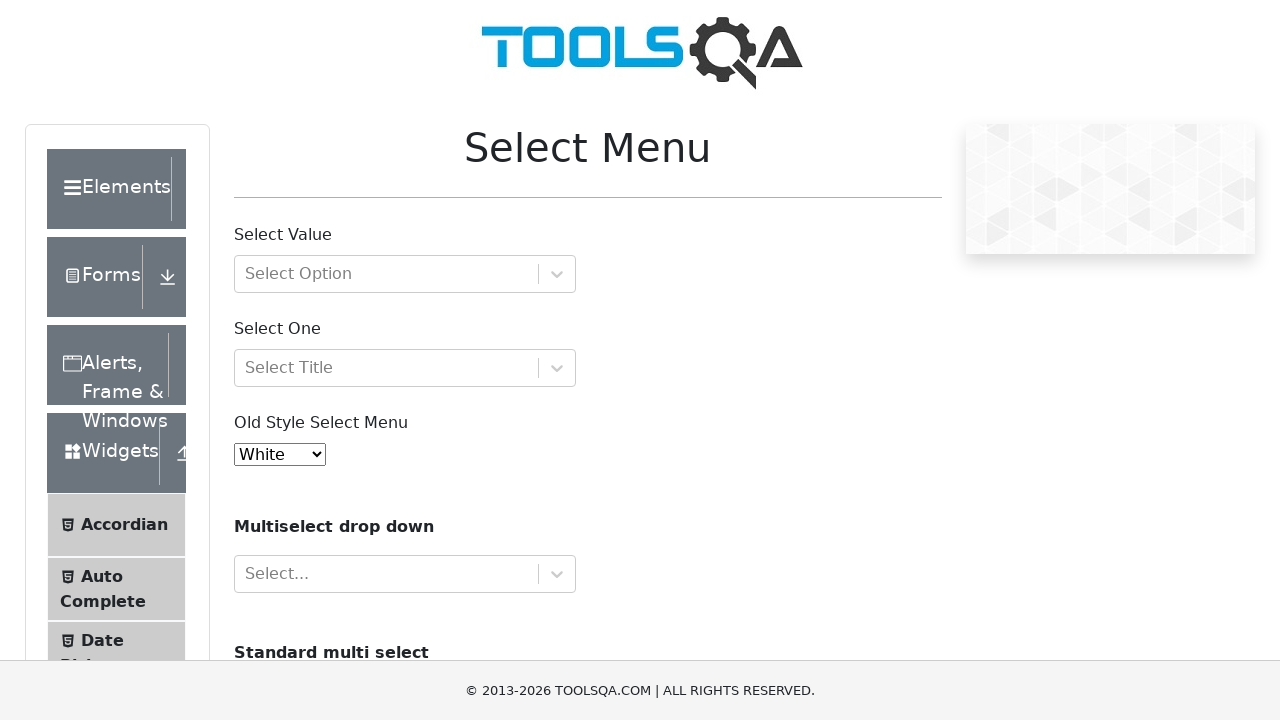

Deselected 'Audi' by selecting only 'Opel' in multi-select dropdown on #cars
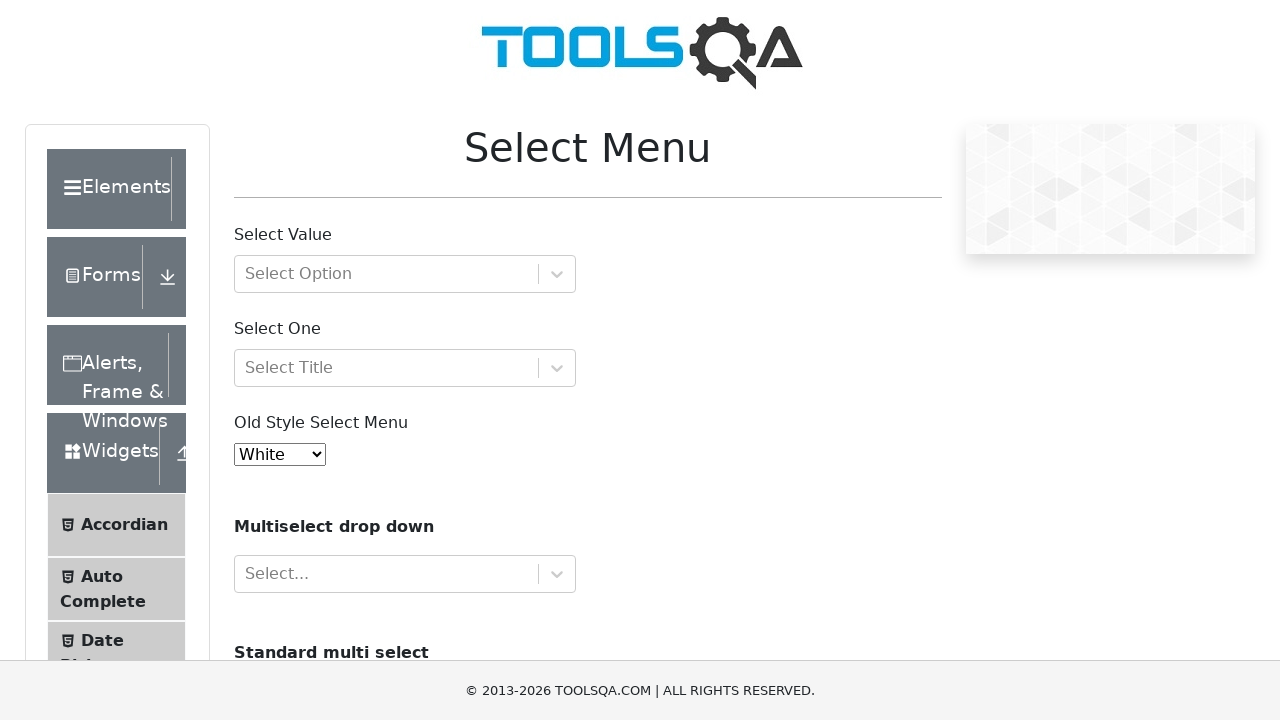

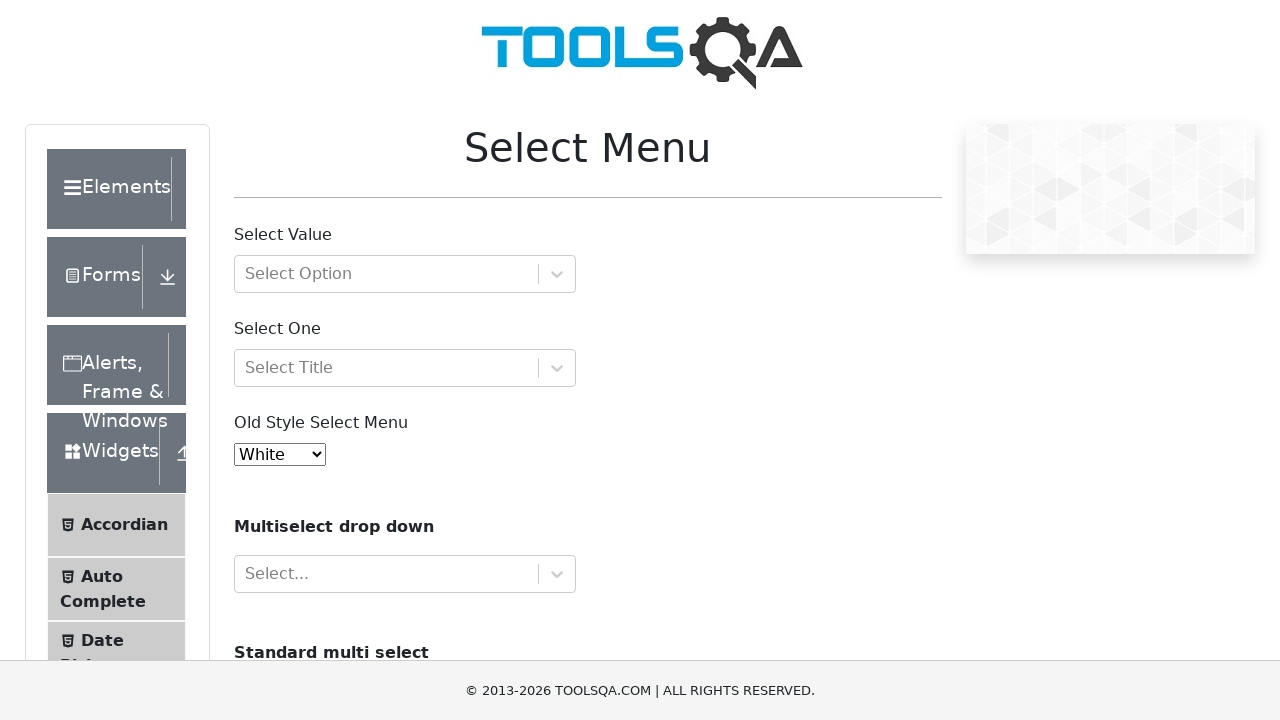